Tests implicit wait functionality by waiting for a dynamically appearing element and retrieving its text

Starting URL: https://demoqa.com/dynamic-properties

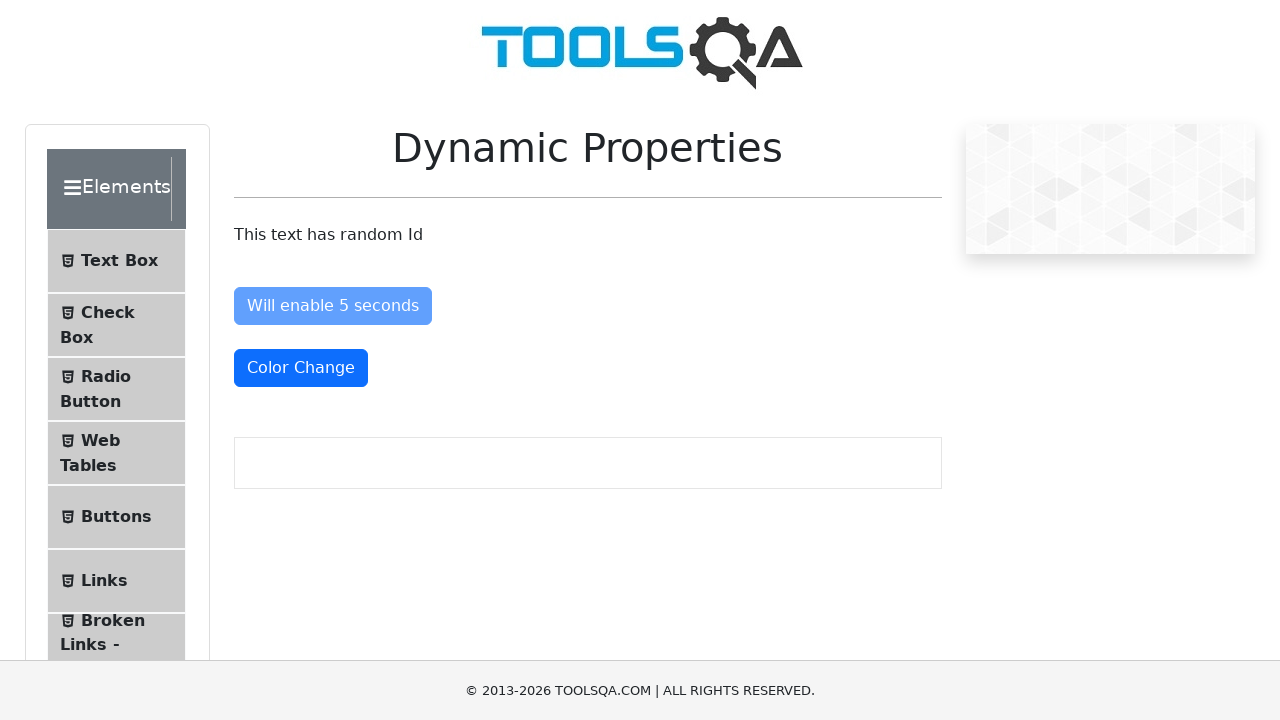

Waited for dynamically appearing element #visibleAfter to become visible
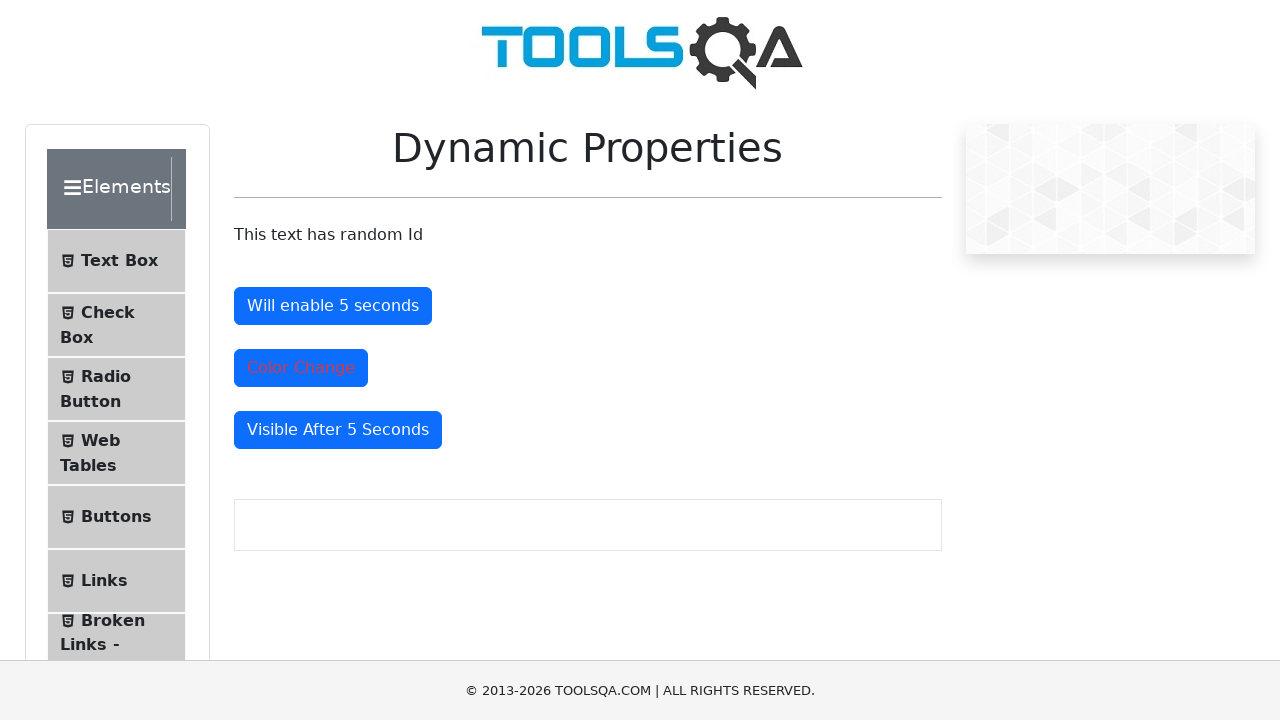

Located the dynamically appearing element #visibleAfter
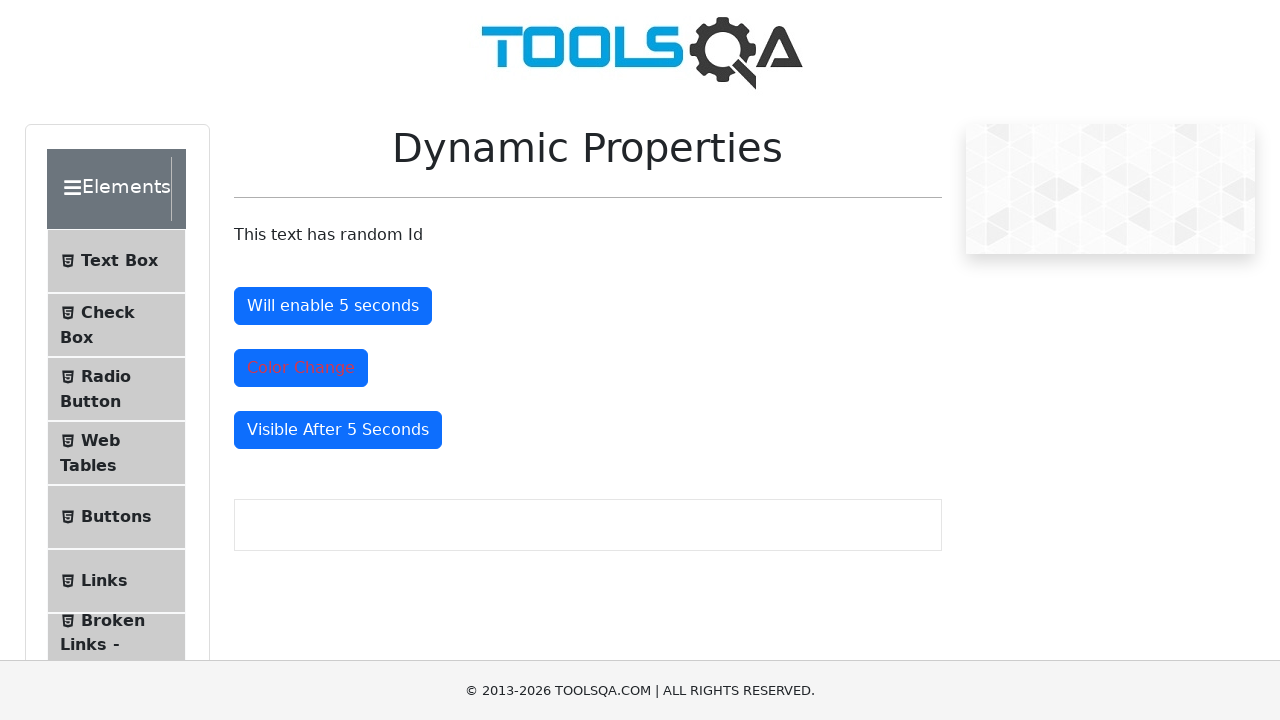

Retrieved and printed the text content from the dynamically appearing element
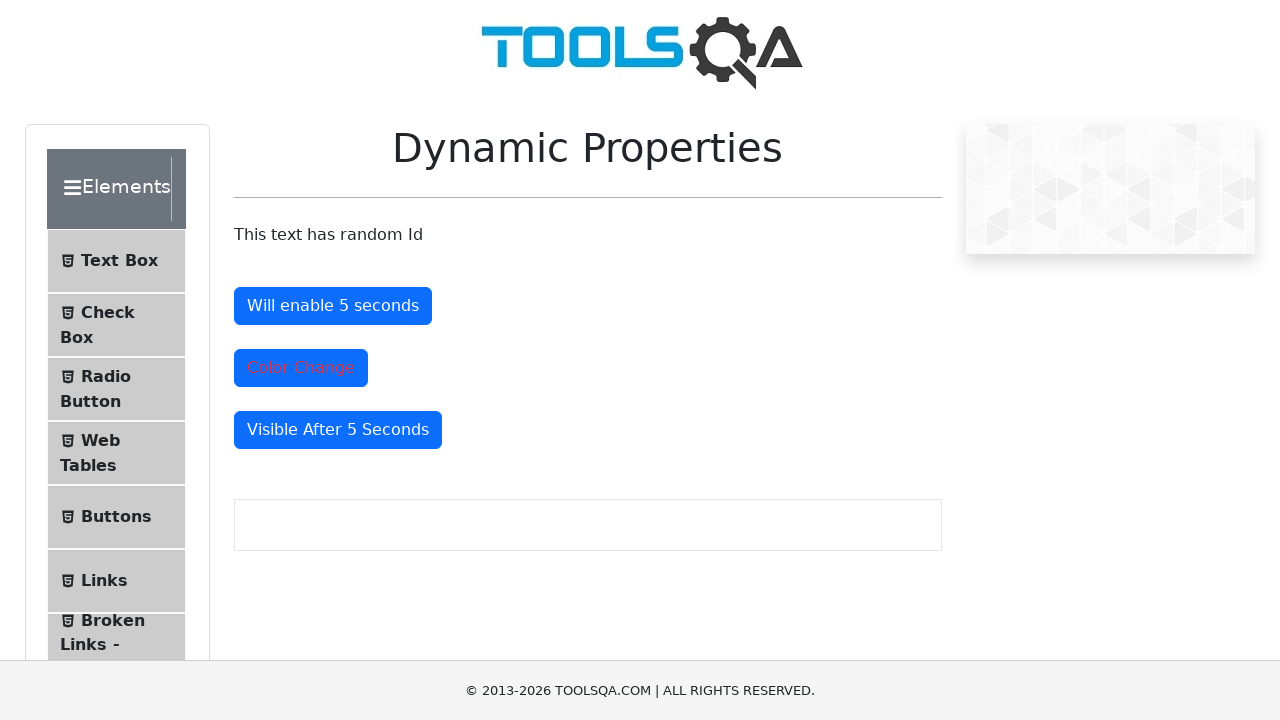

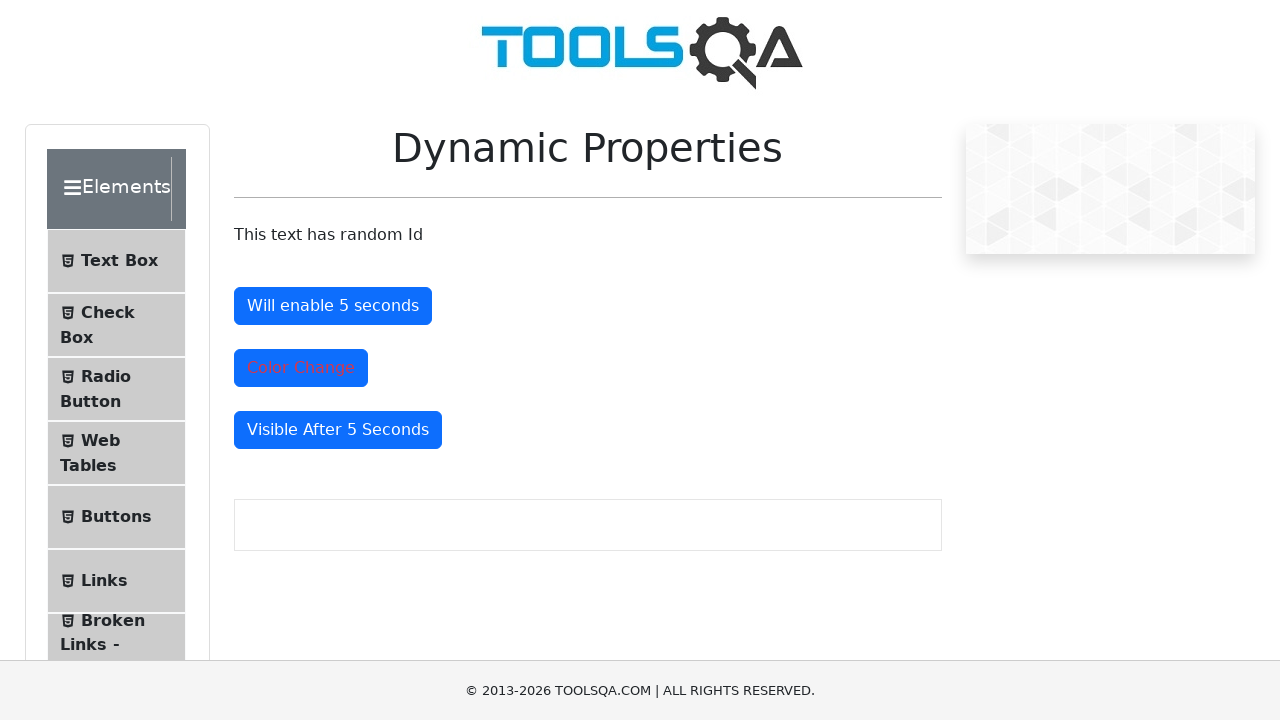